Test that navigates to a GitHub Pages site - the original test is designed to be skipped for testing purposes

Starting URL: https://xmlangel.github.io

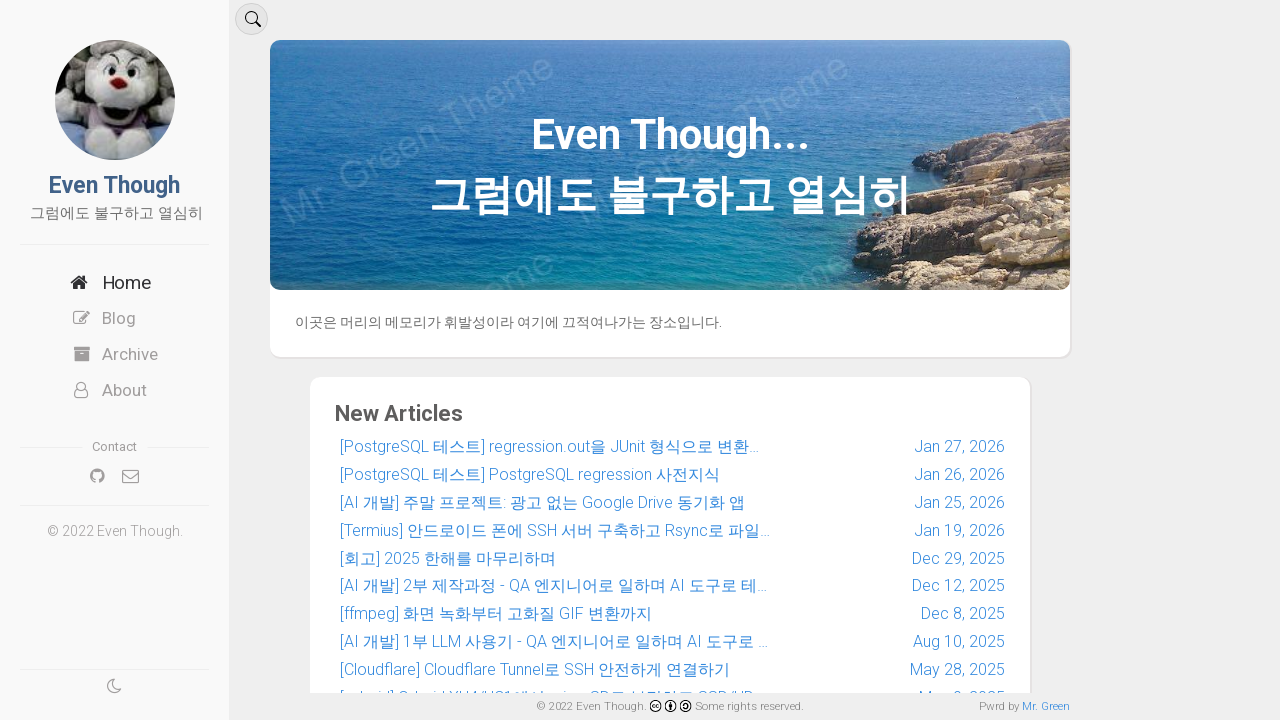

Waited for page to reach domcontentloaded state at https://xmlangel.github.io
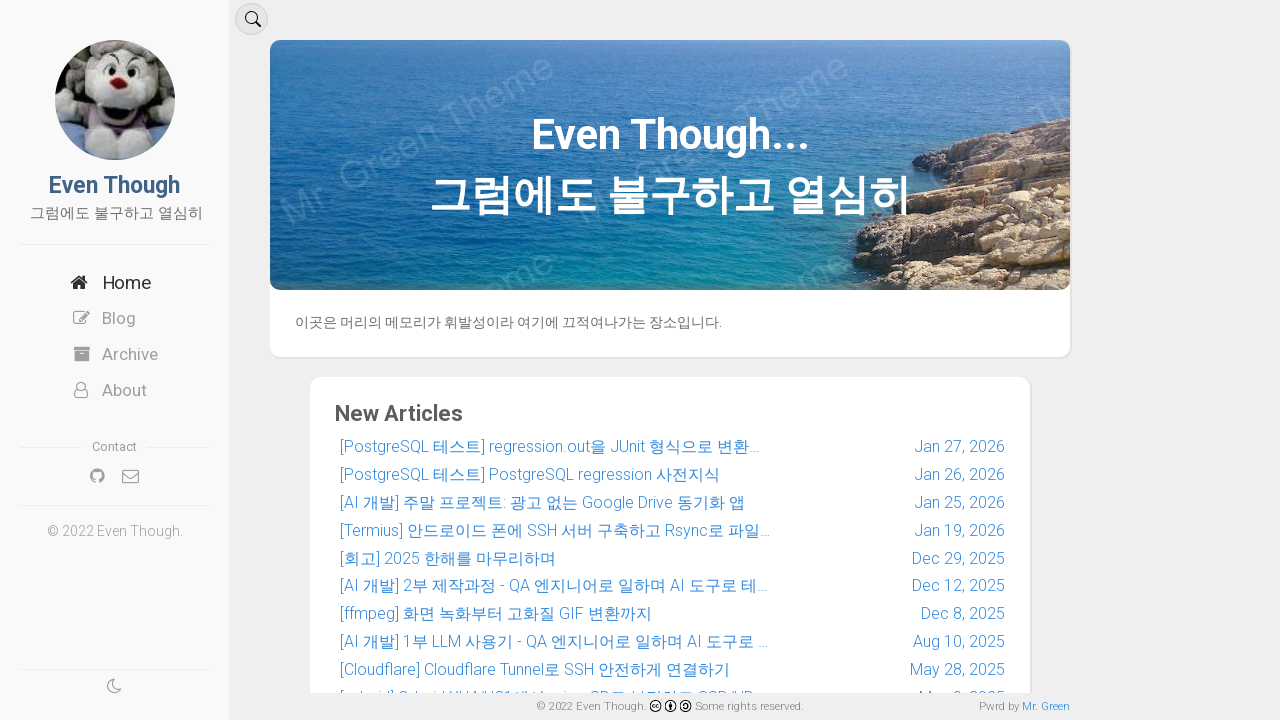

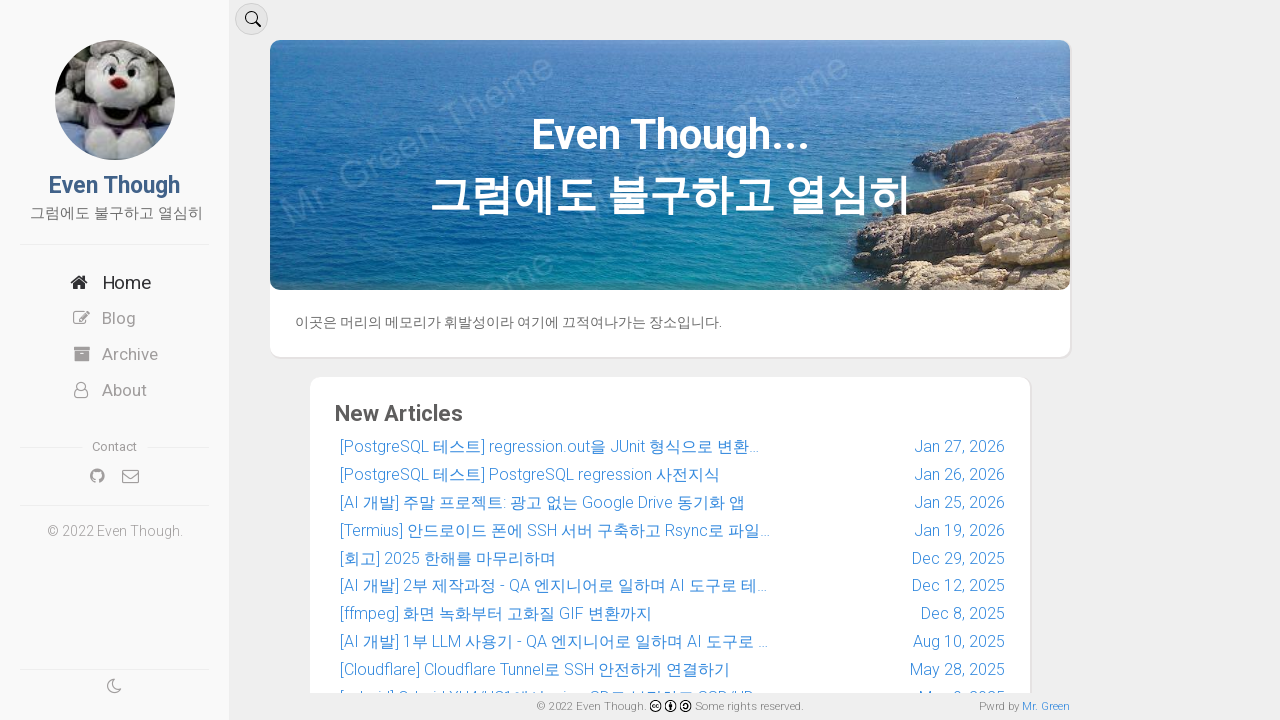